Tests drag and drop functionality on jQuery UI demo page by dragging an element from source to target within an iframe

Starting URL: https://jqueryui.com/droppable/

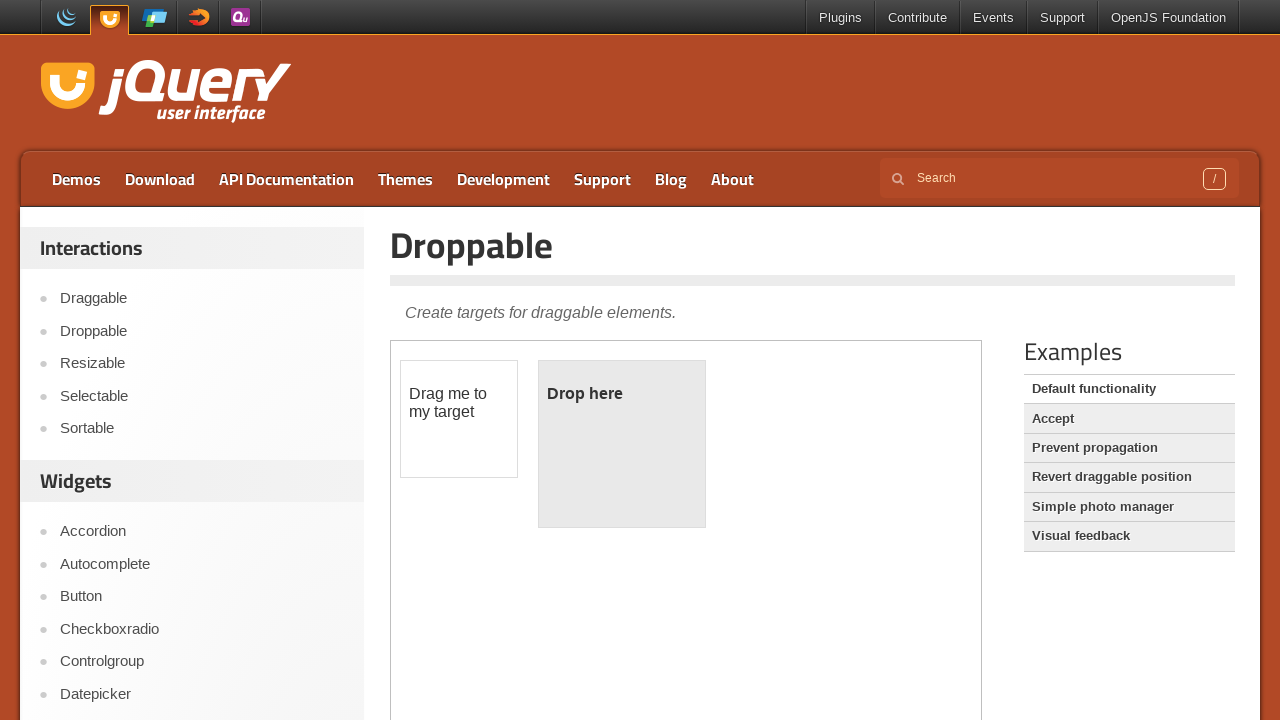

Located demo iframe with class 'demo-frame'
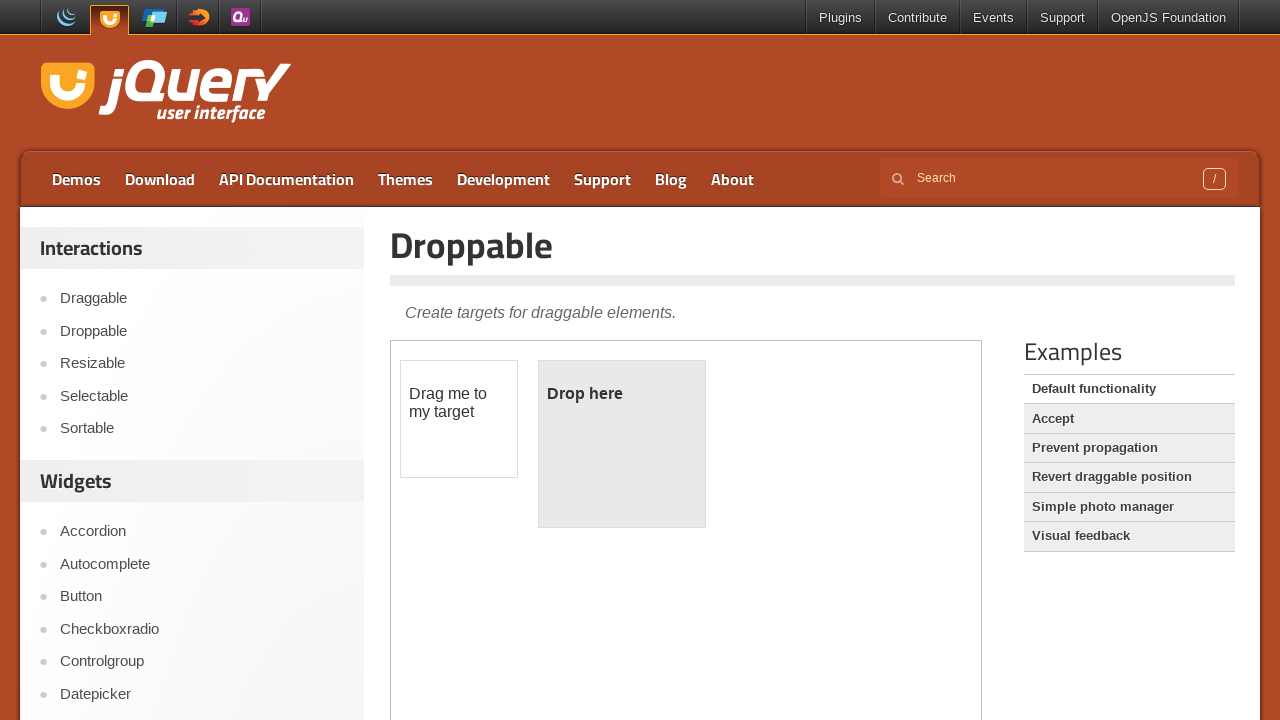

Located draggable source element with id 'draggable'
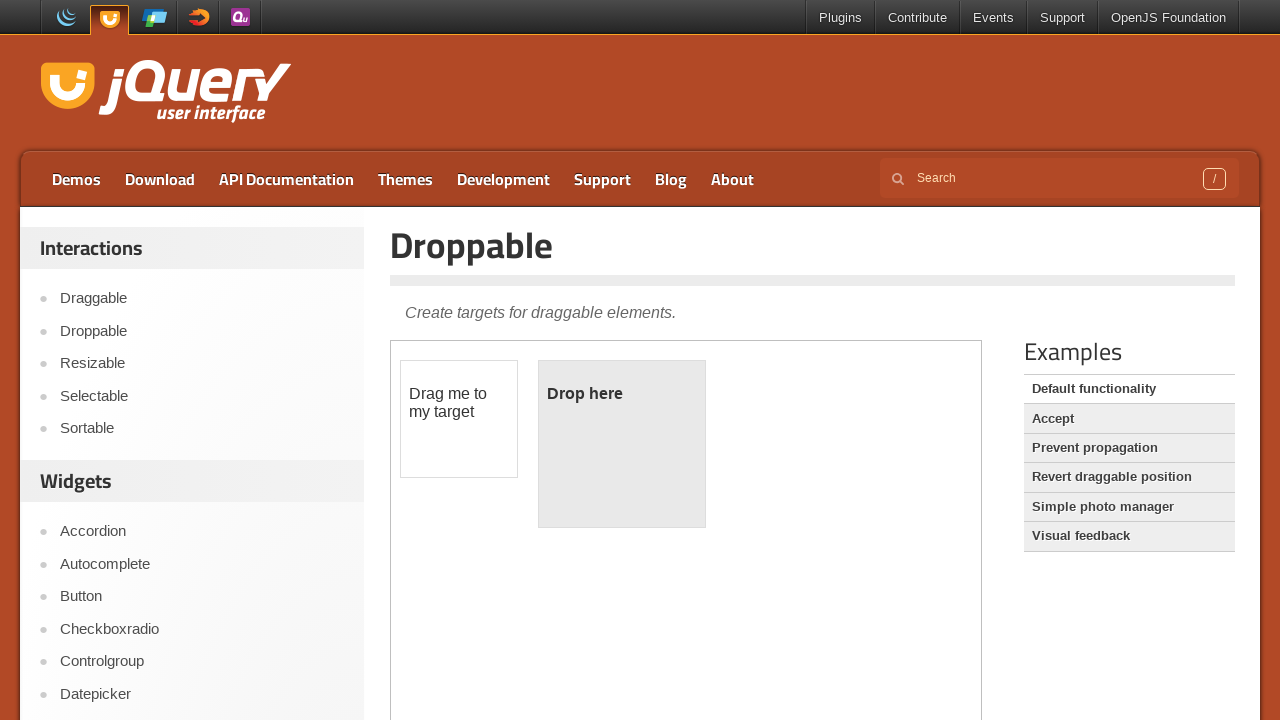

Located droppable target element with id 'droppable'
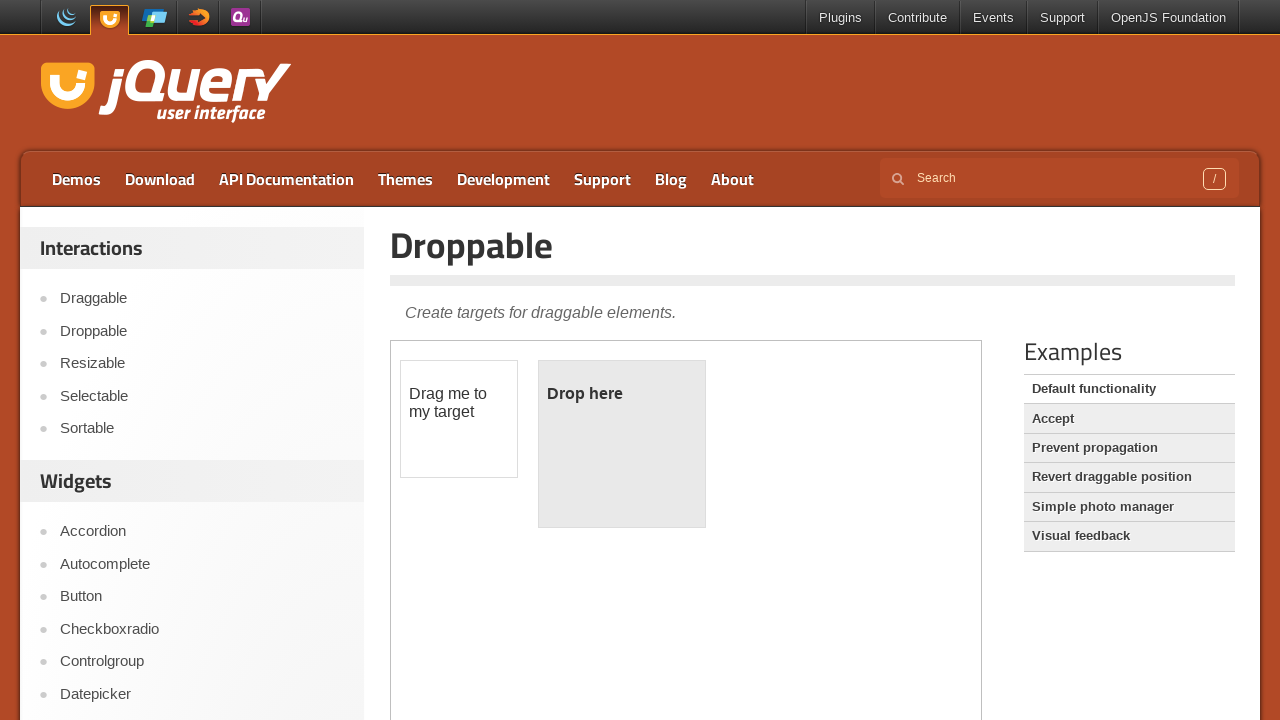

Clicked on draggable source element at (459, 419) on xpath=//iframe[@class='demo-frame'] >> internal:control=enter-frame >> xpath=//d
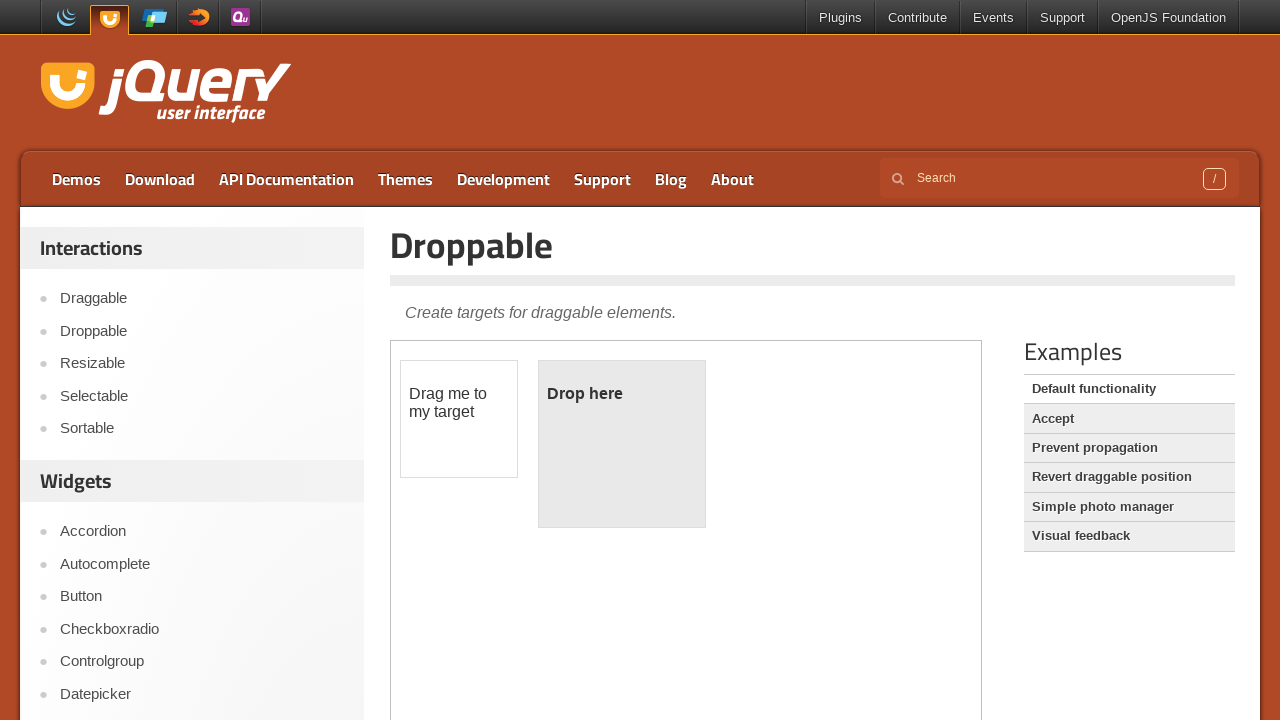

Dragged source element to target element at (622, 444)
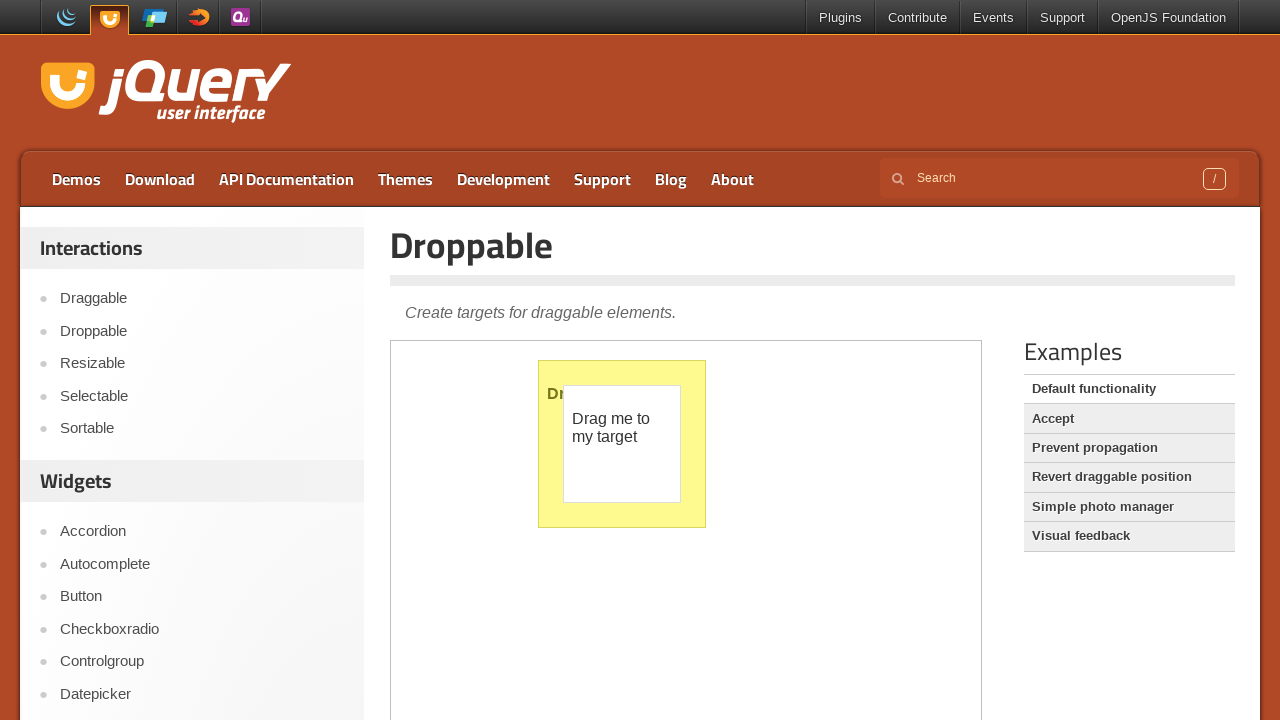

Retrieved text content from draggable element: 'Drag me to my target'
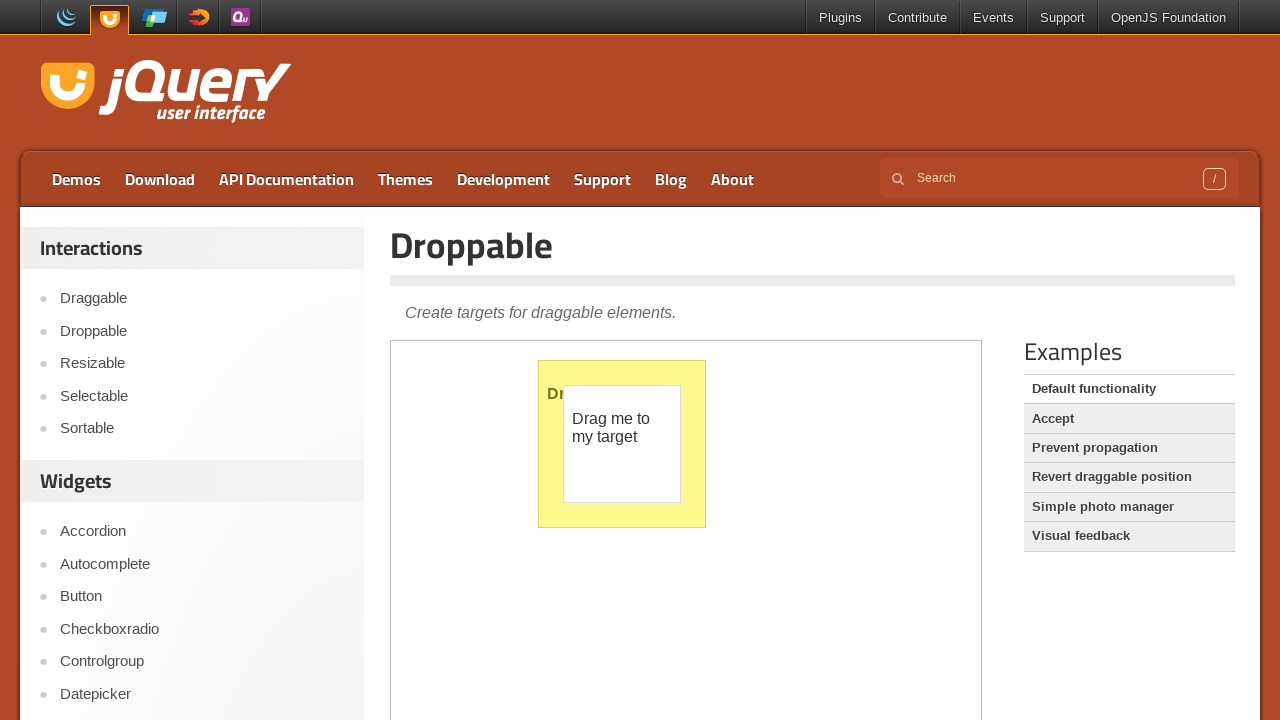

Counted 1 iframe(s) on the page
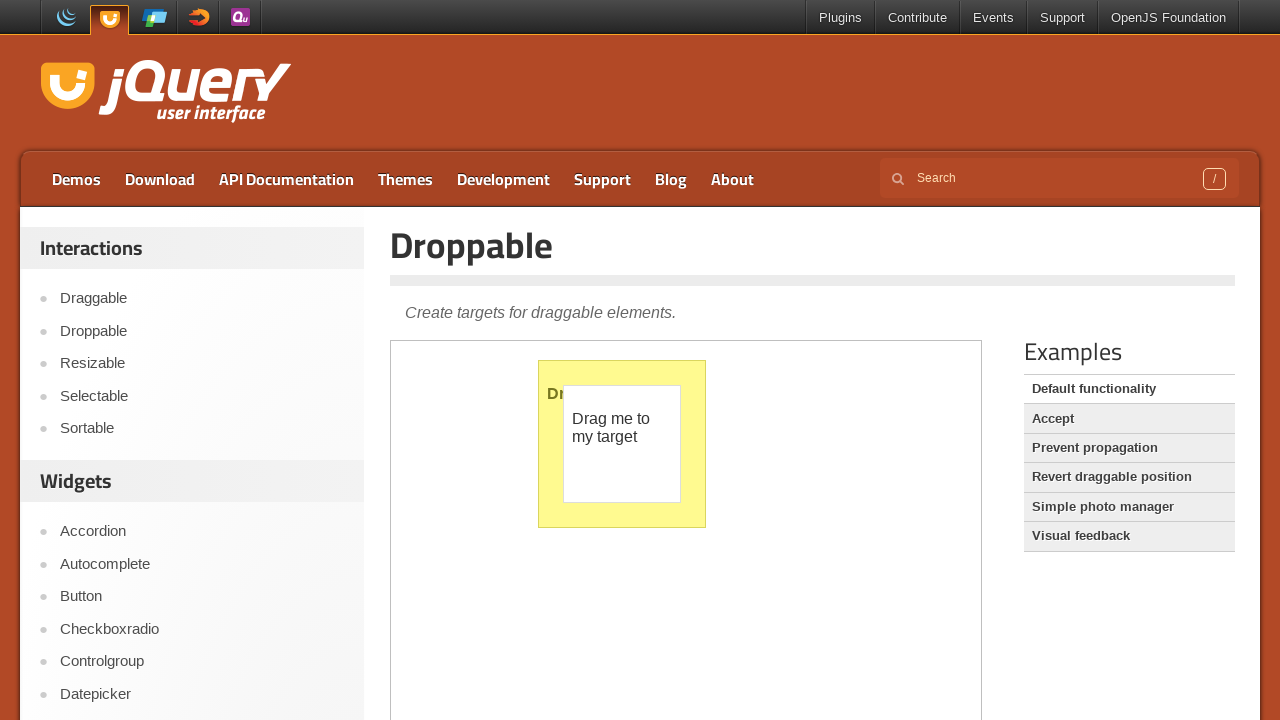

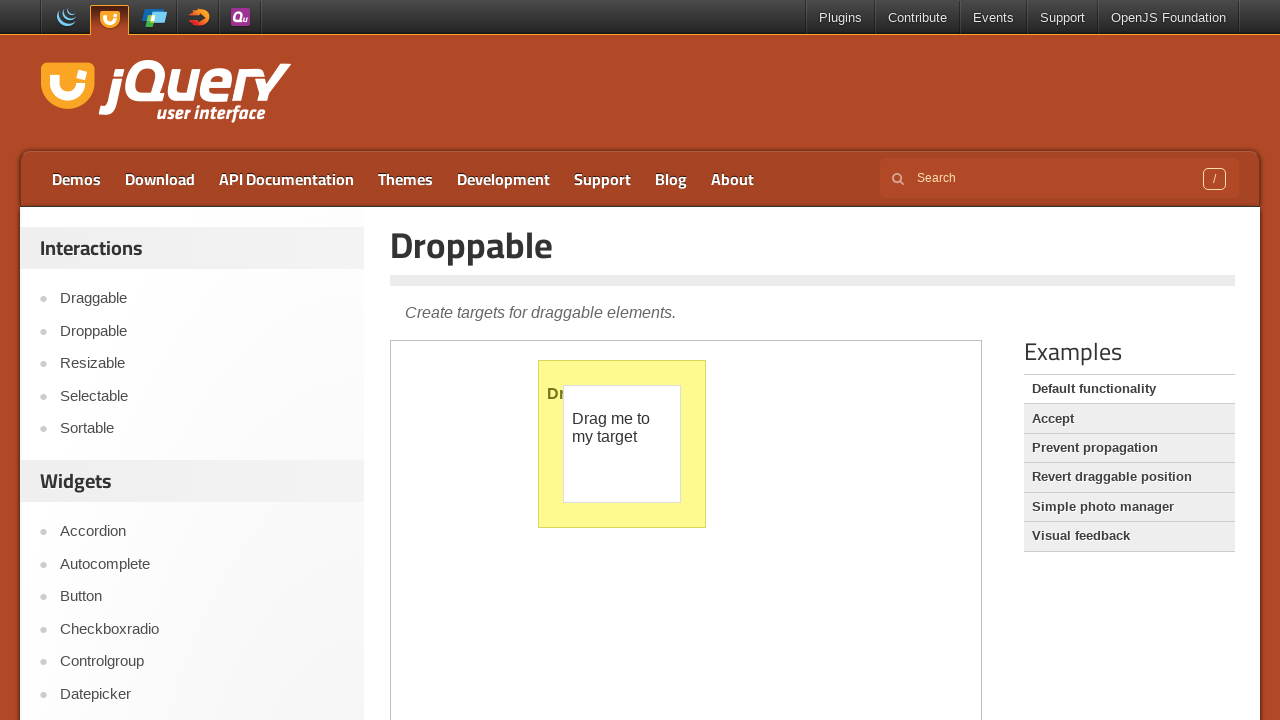